Navigates to the Zagreb Stock Exchange website and verifies that the stock trend indicator element is displayed

Starting URL: https://zse.hr/en/indeks-366/365?isin=HRZB00ICBEX6

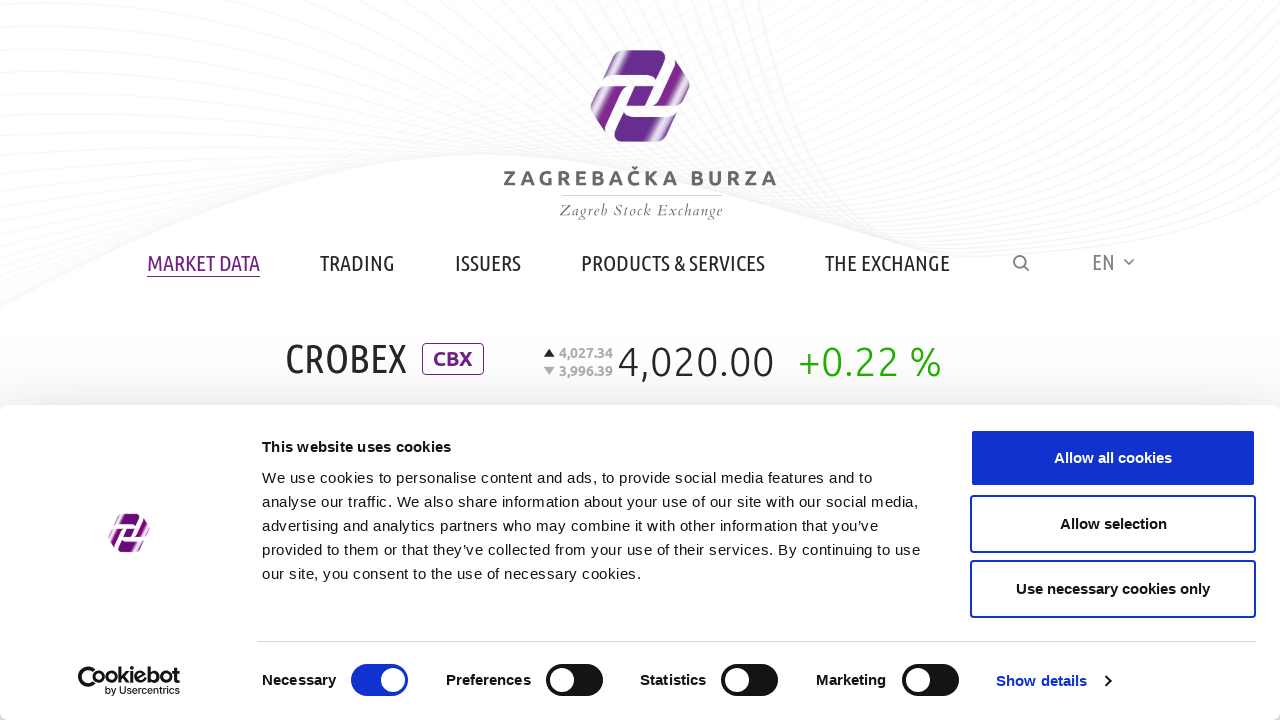

Navigated to Zagreb Stock Exchange website
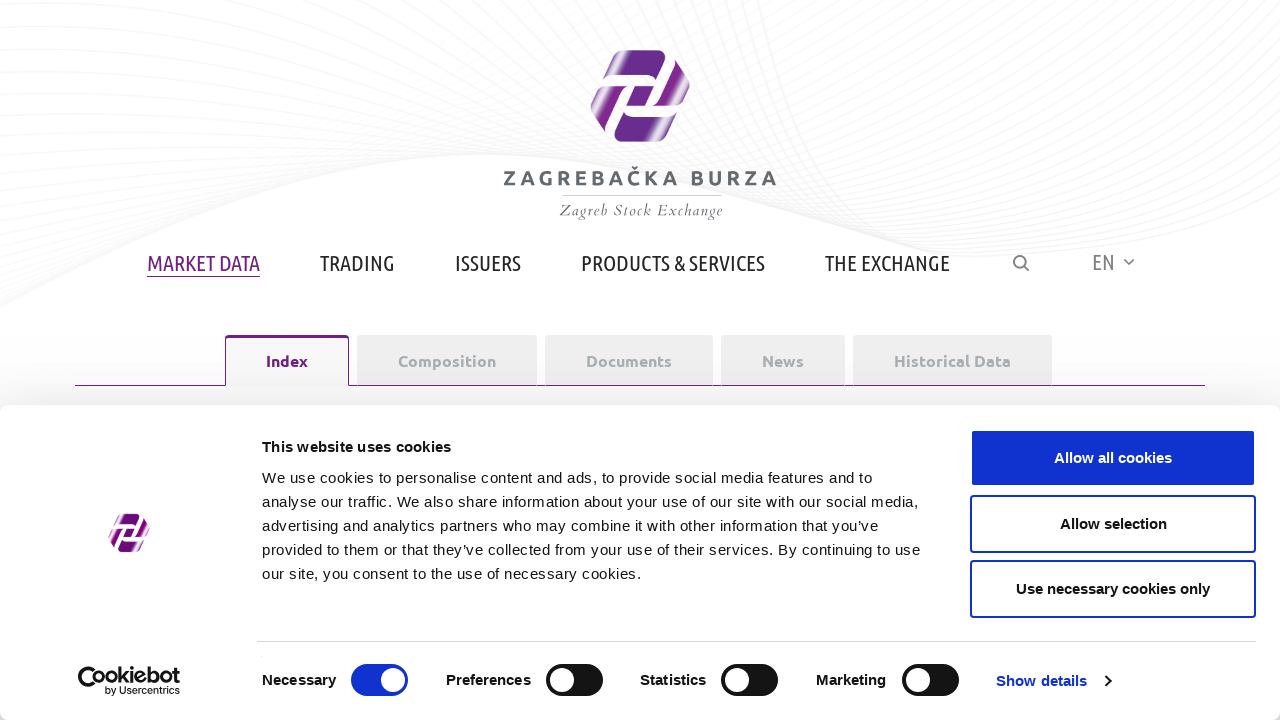

Stock trend indicator element loaded and is visible
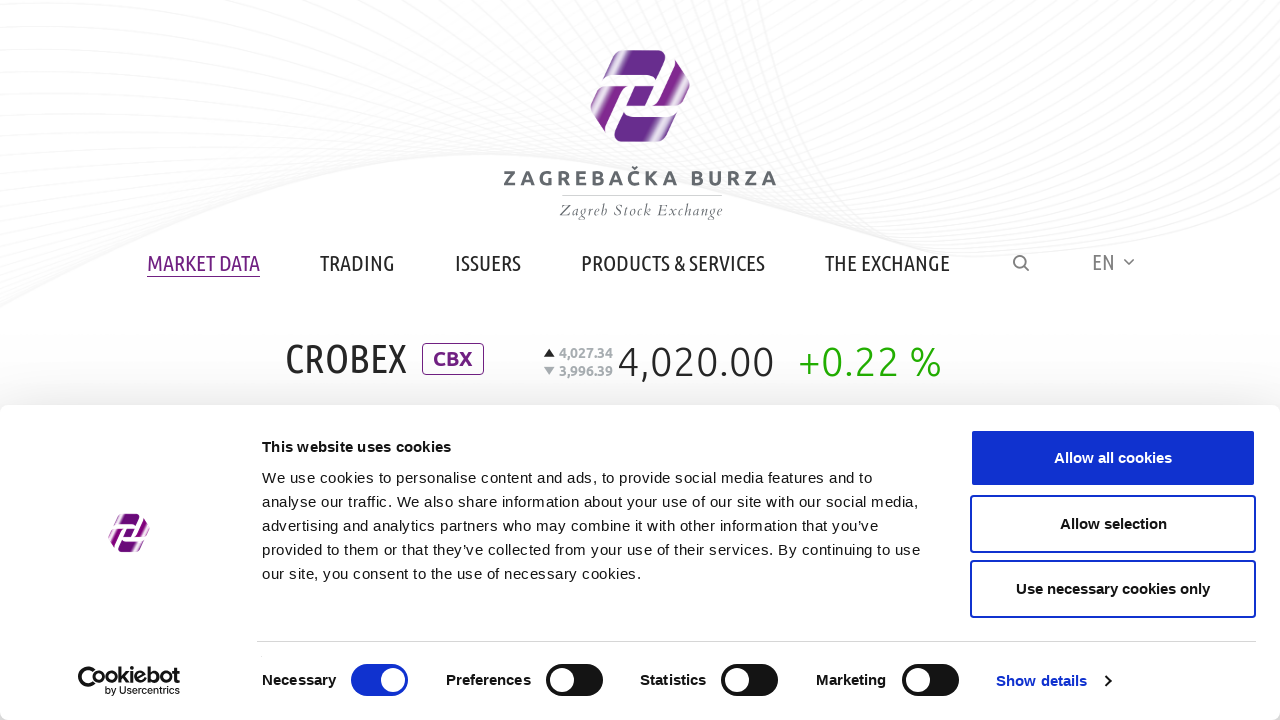

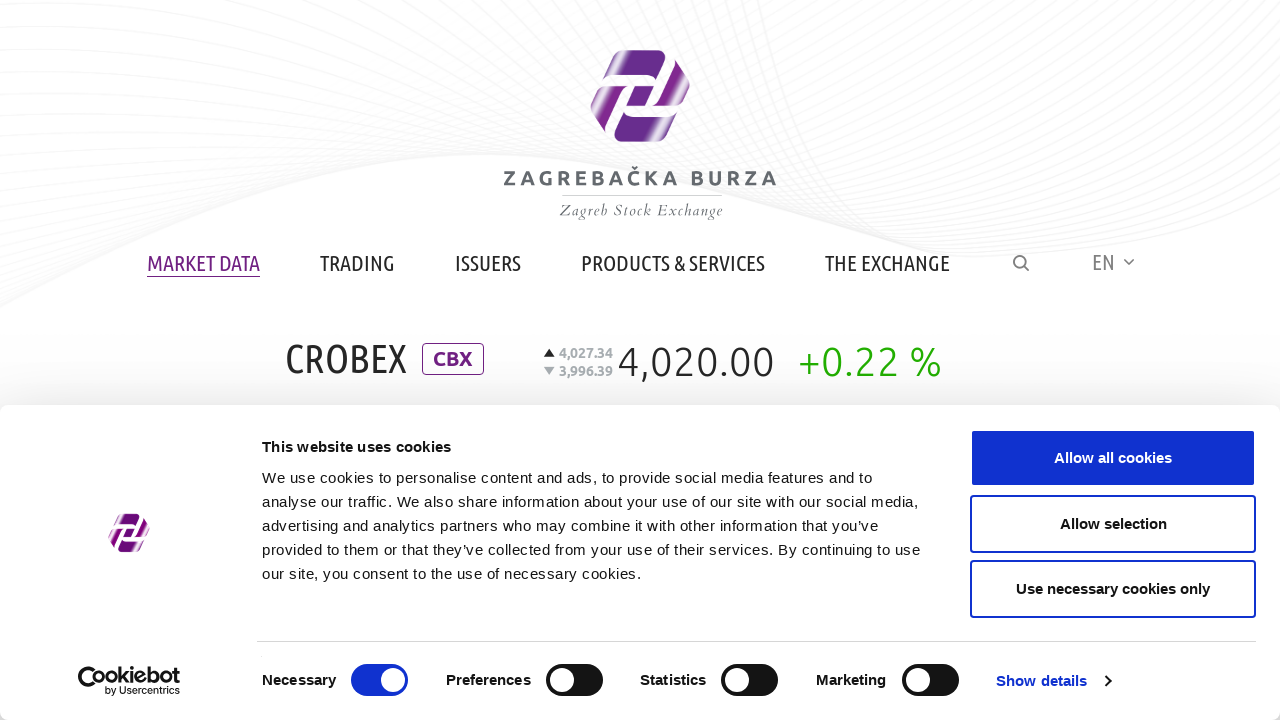